Tests dropdown selection functionality by selecting an option from a dropdown menu and verifying the available options

Starting URL: https://rahulshettyacademy.com/AutomationPractice/

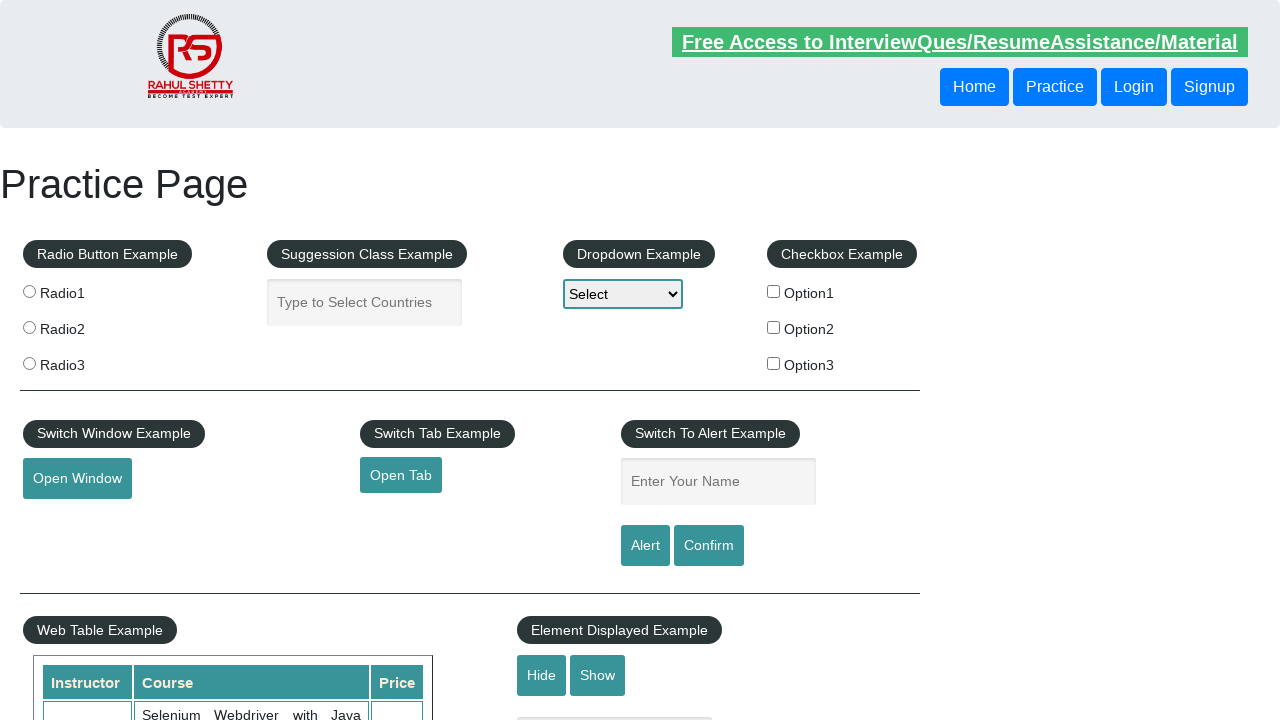

Located dropdown element with id 'dropdown-class-example'
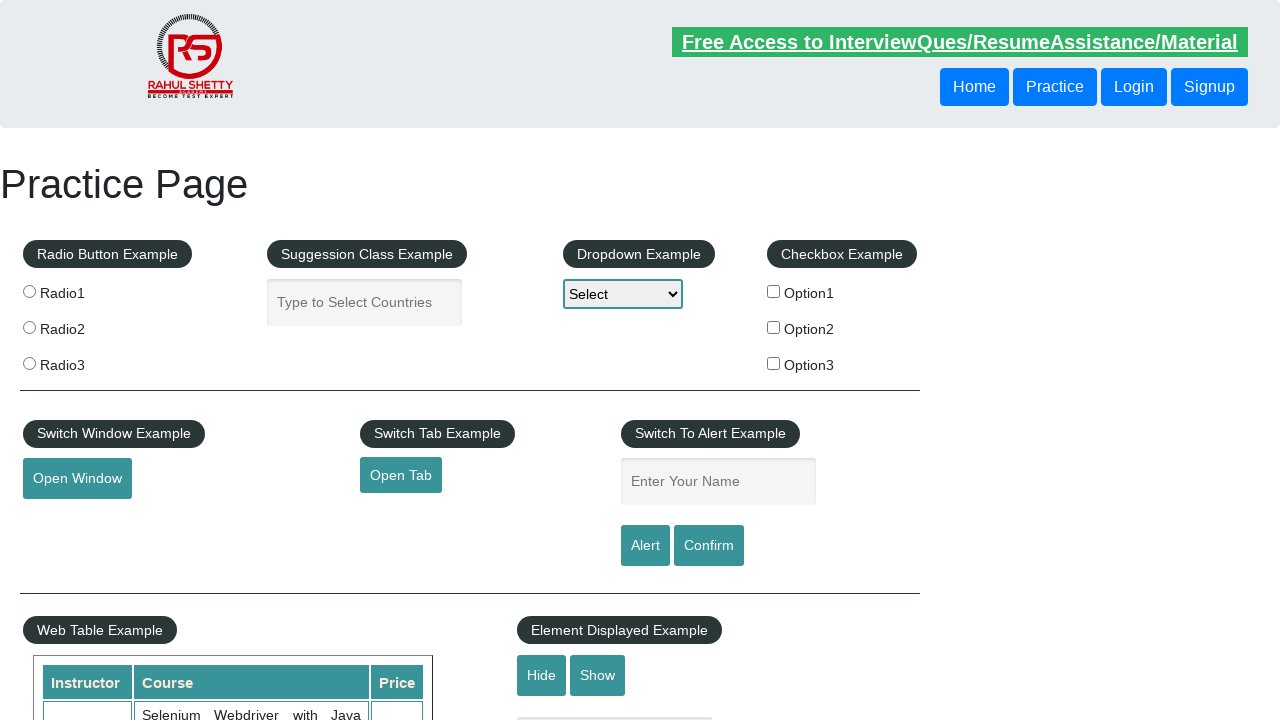

Selected second option (index 1) from dropdown menu on #dropdown-class-example
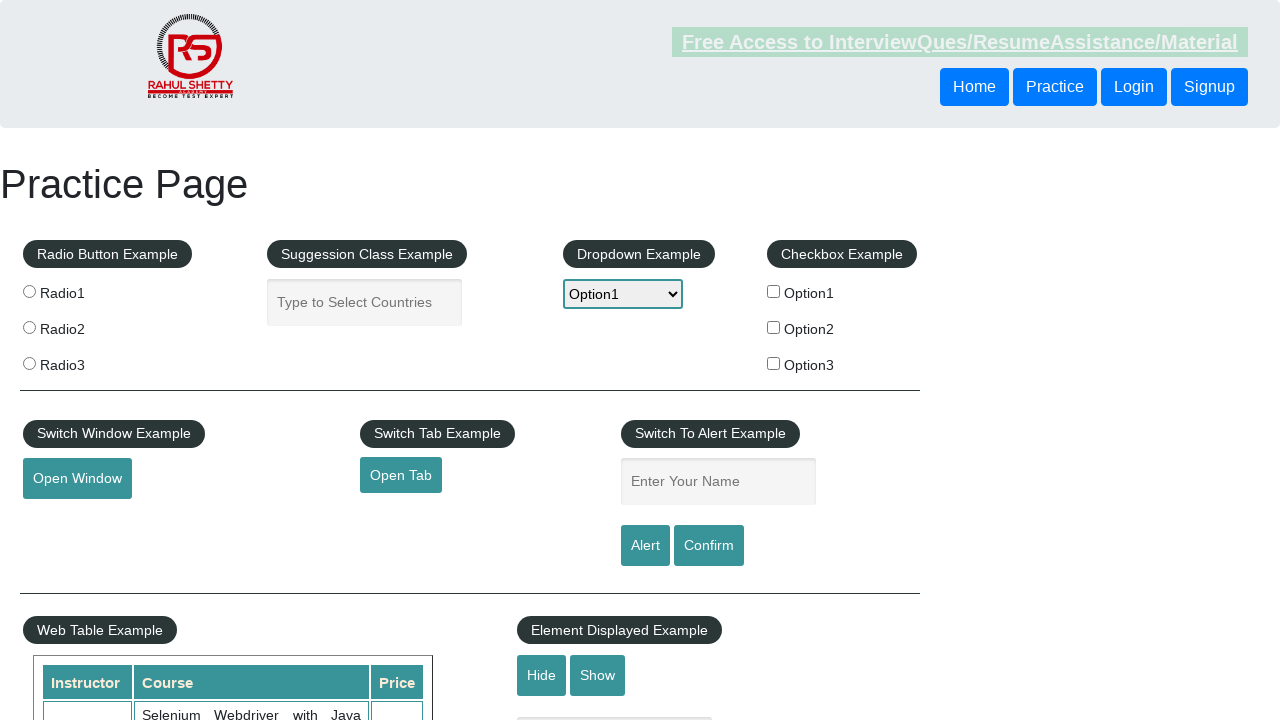

Retrieved all available dropdown options
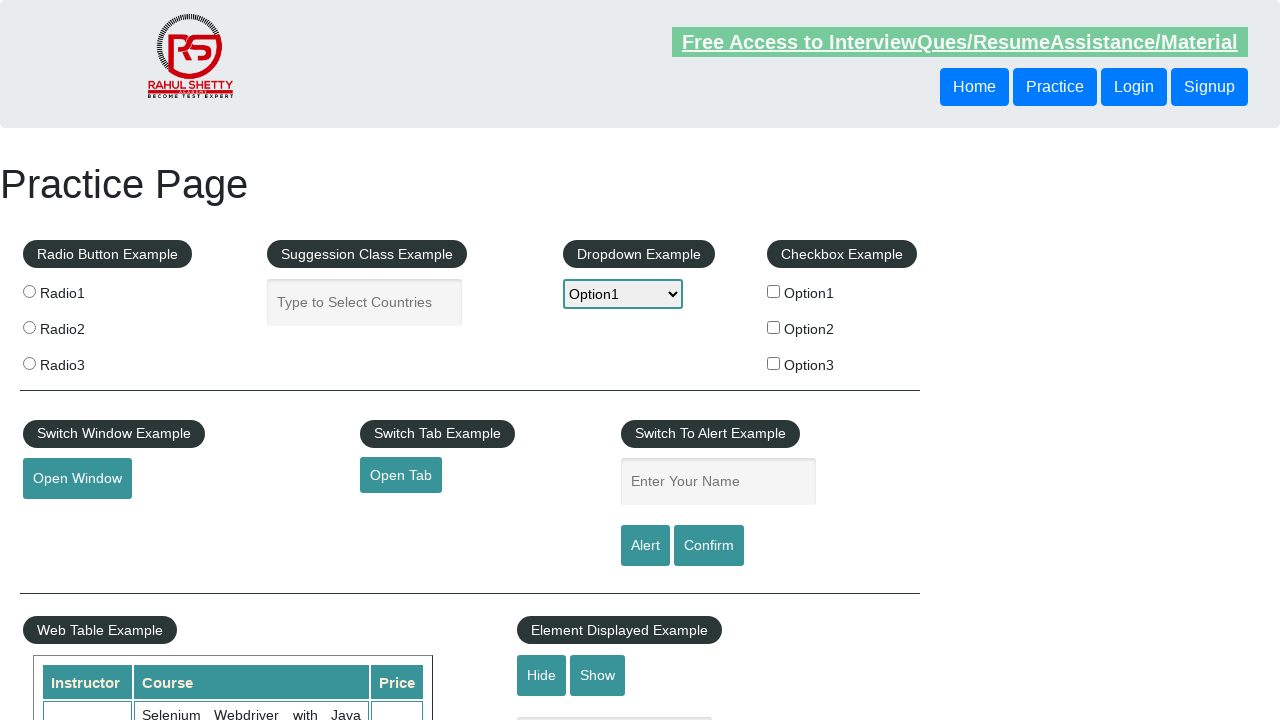

Verified dropdown option: Select
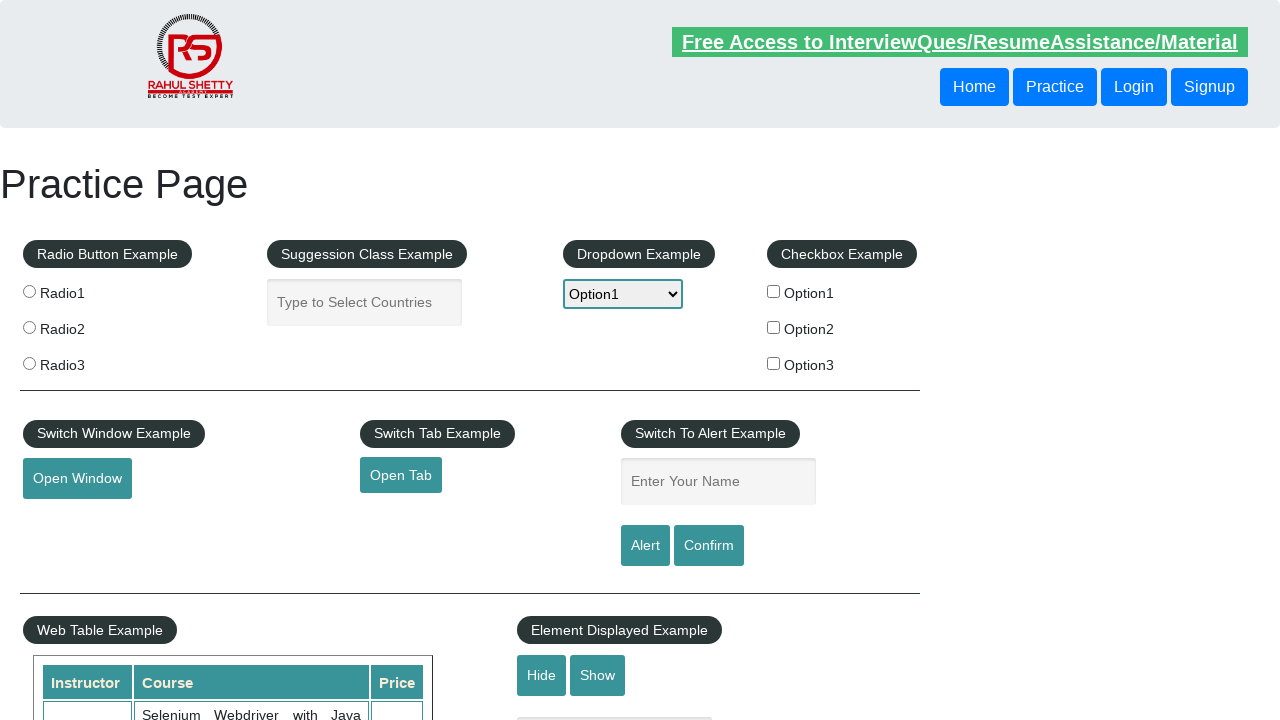

Verified dropdown option: Option1
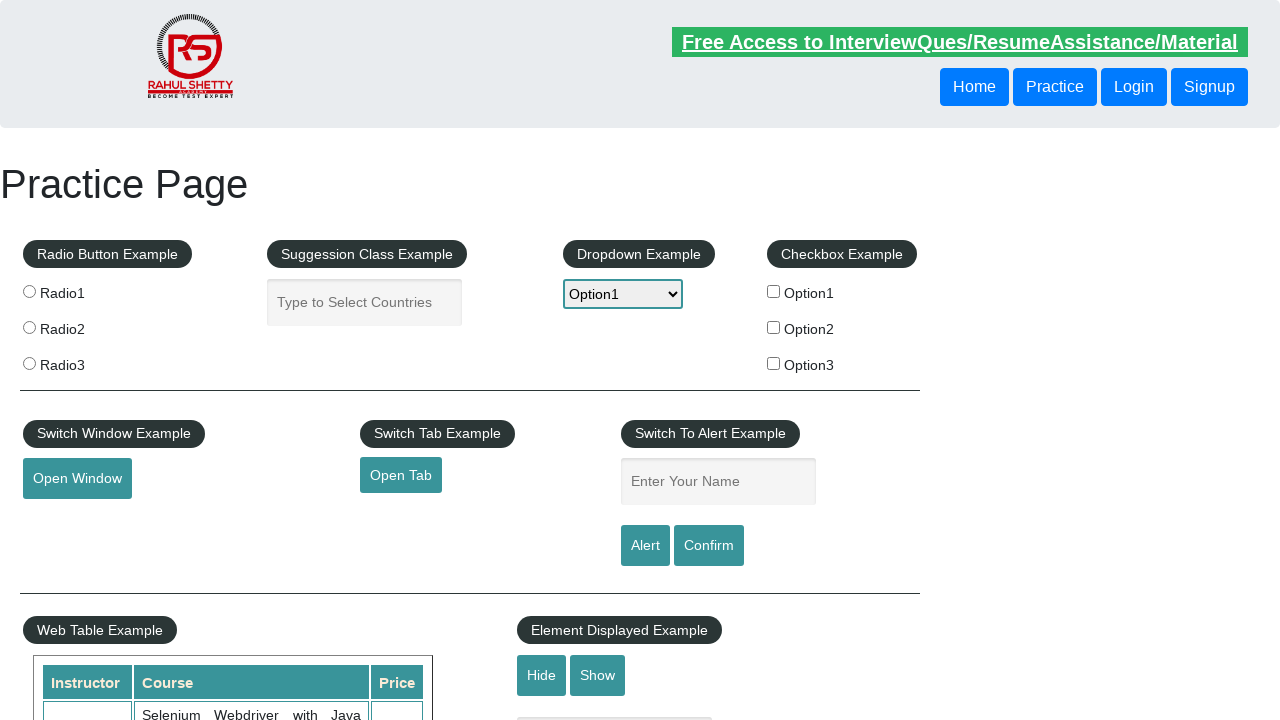

Verified dropdown option: Option2
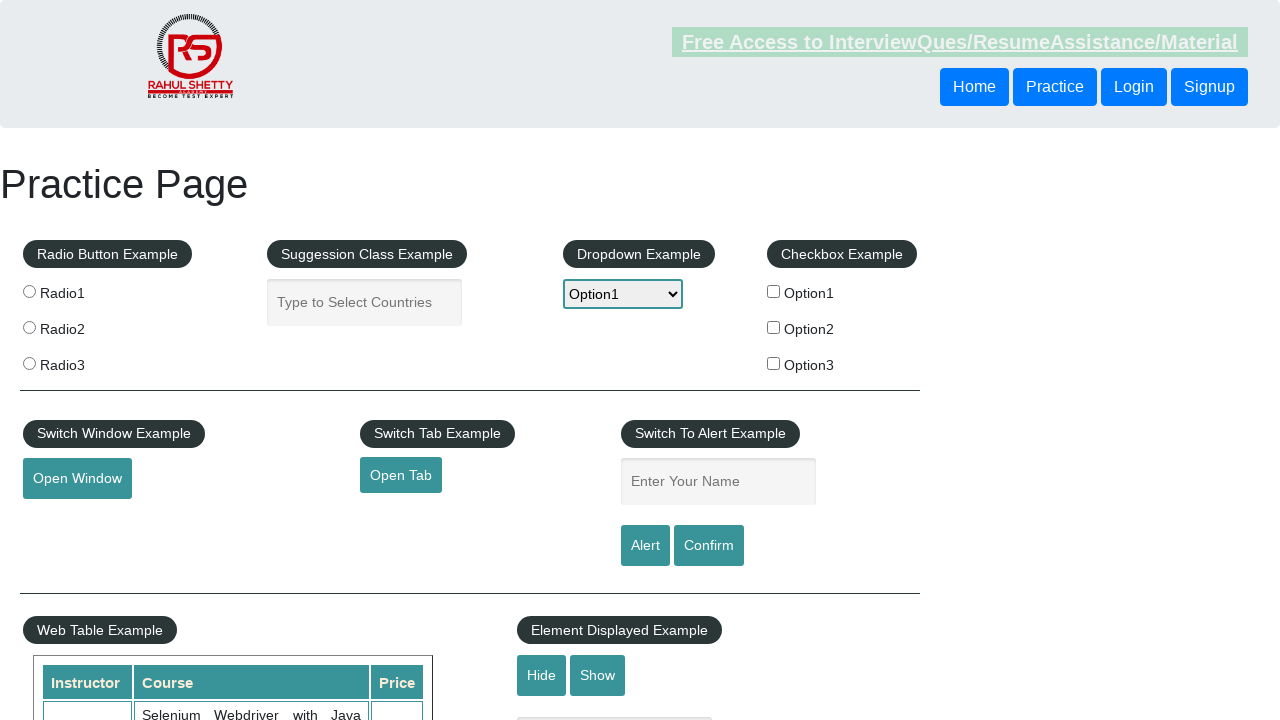

Verified dropdown option: Option3
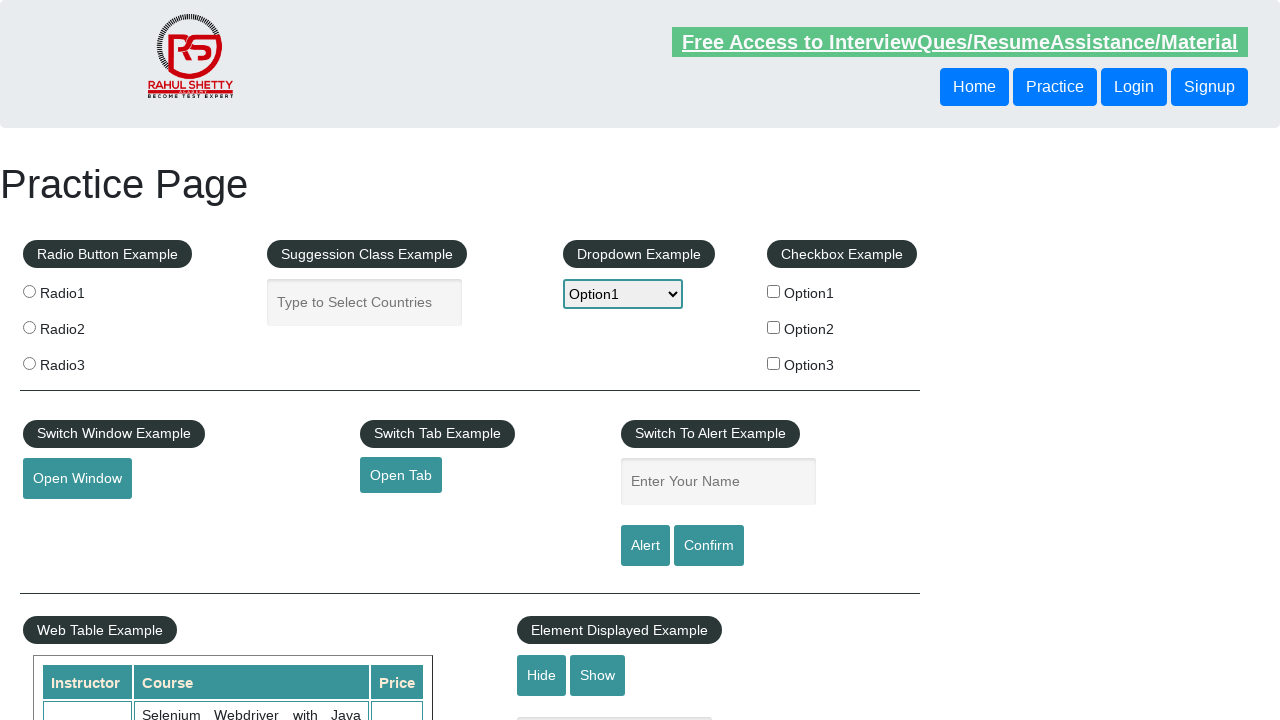

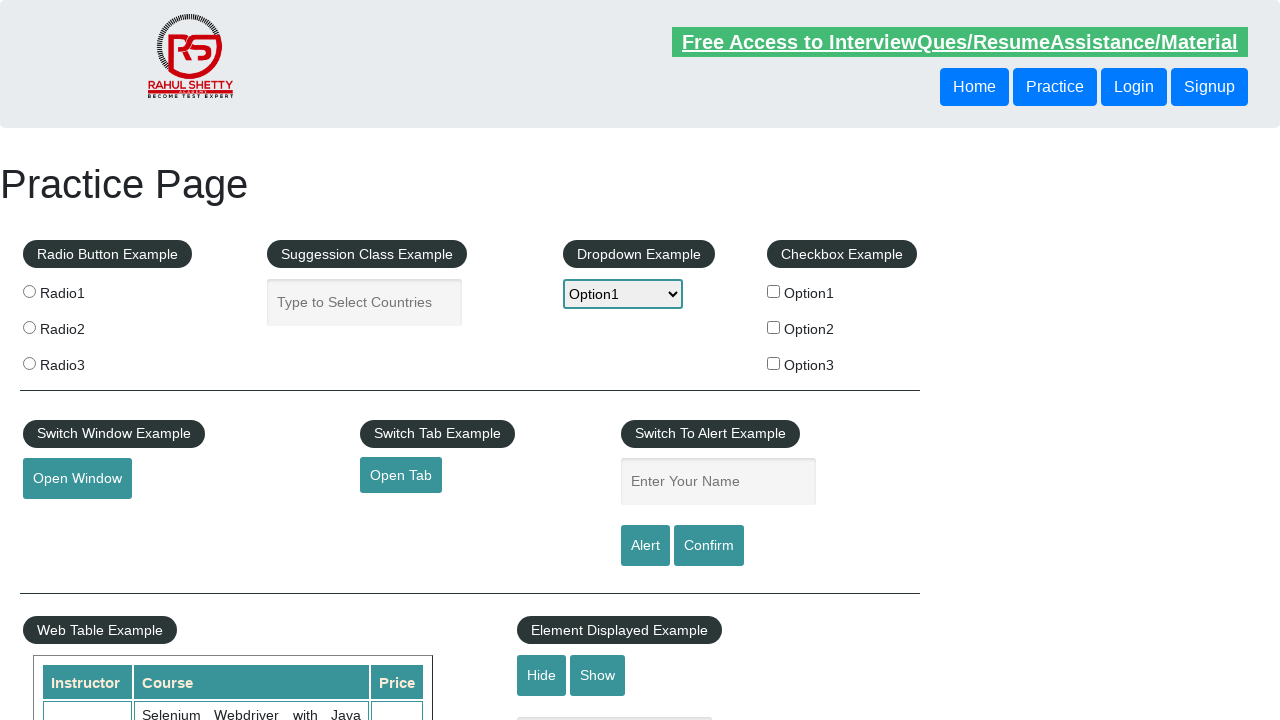